Tests the add/remove elements page by clicking the "Add Element" button using JavaScript execution and verifying the page title

Starting URL: https://the-internet.herokuapp.com/add_remove_elements/

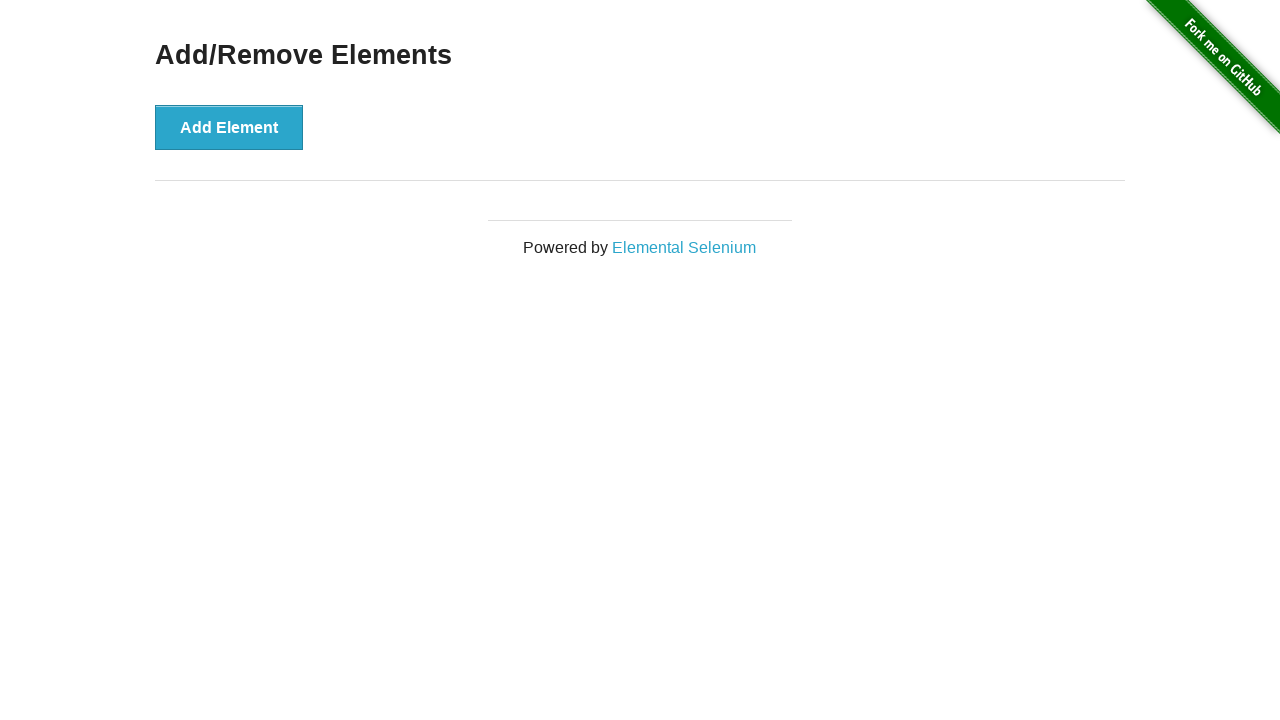

Navigated to add/remove elements page
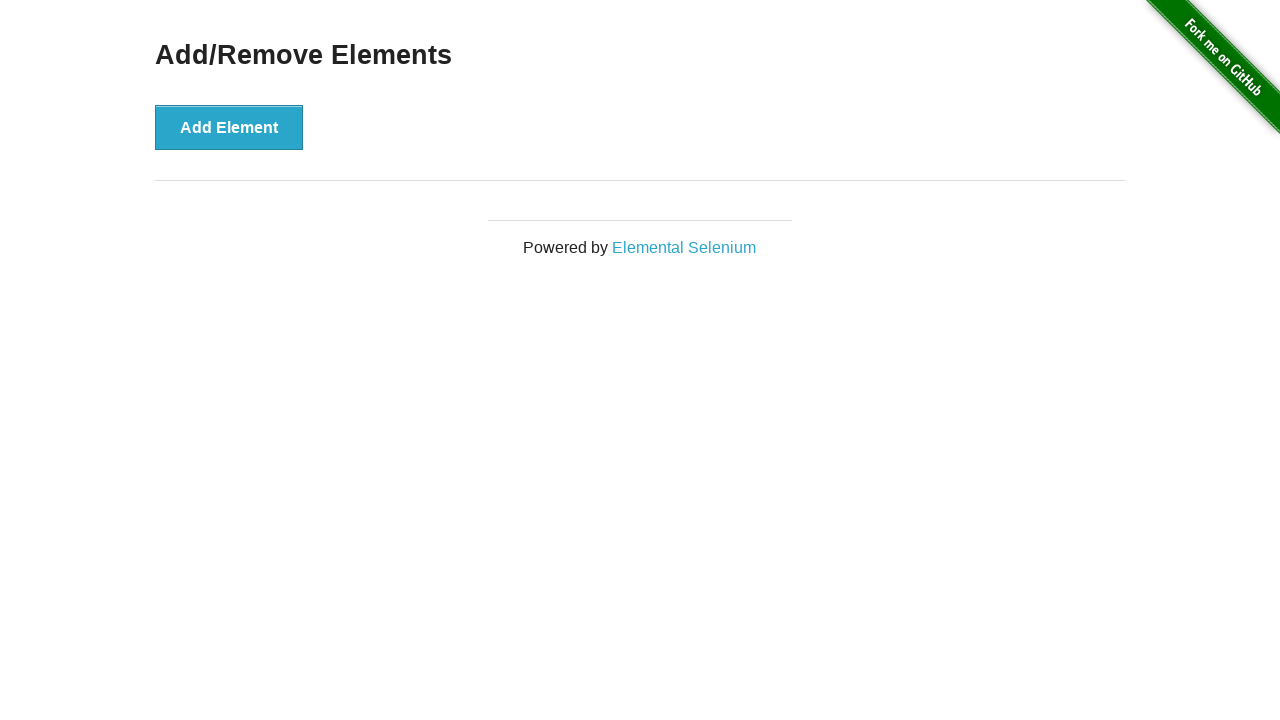

Clicked the 'Add Element' button at (229, 127) on button[onclick='addElement()']
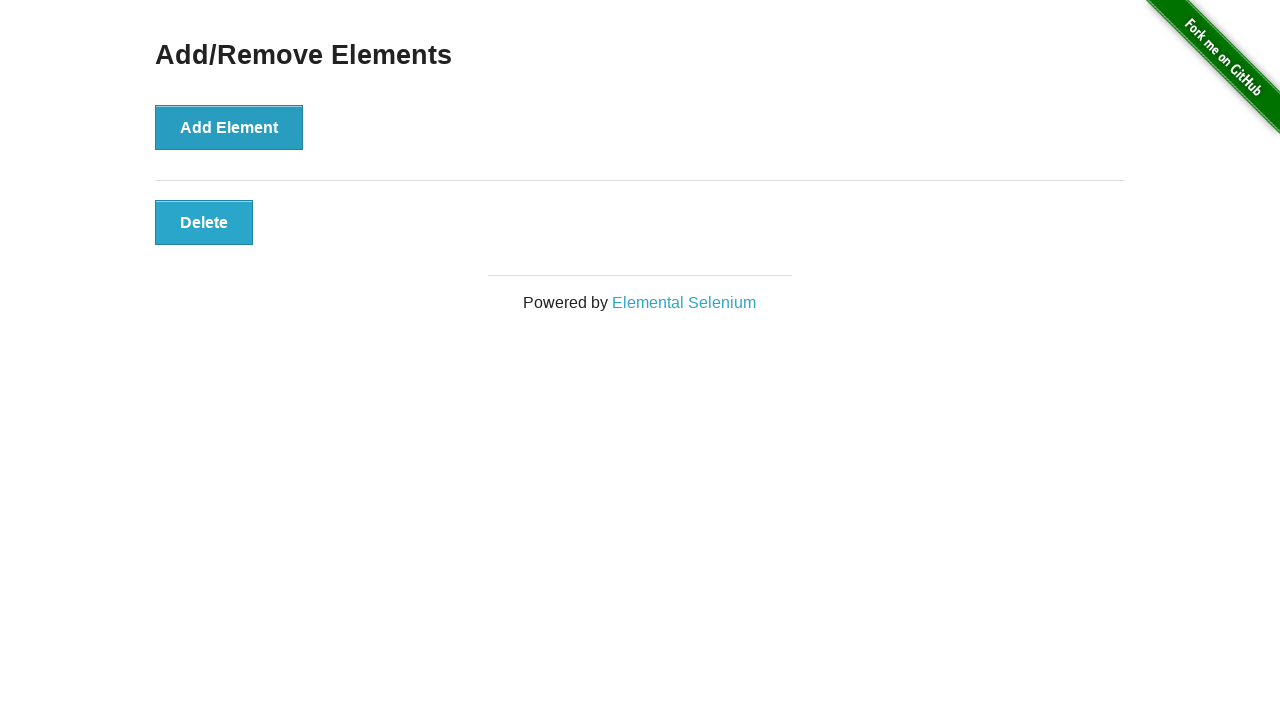

New element appeared on the page
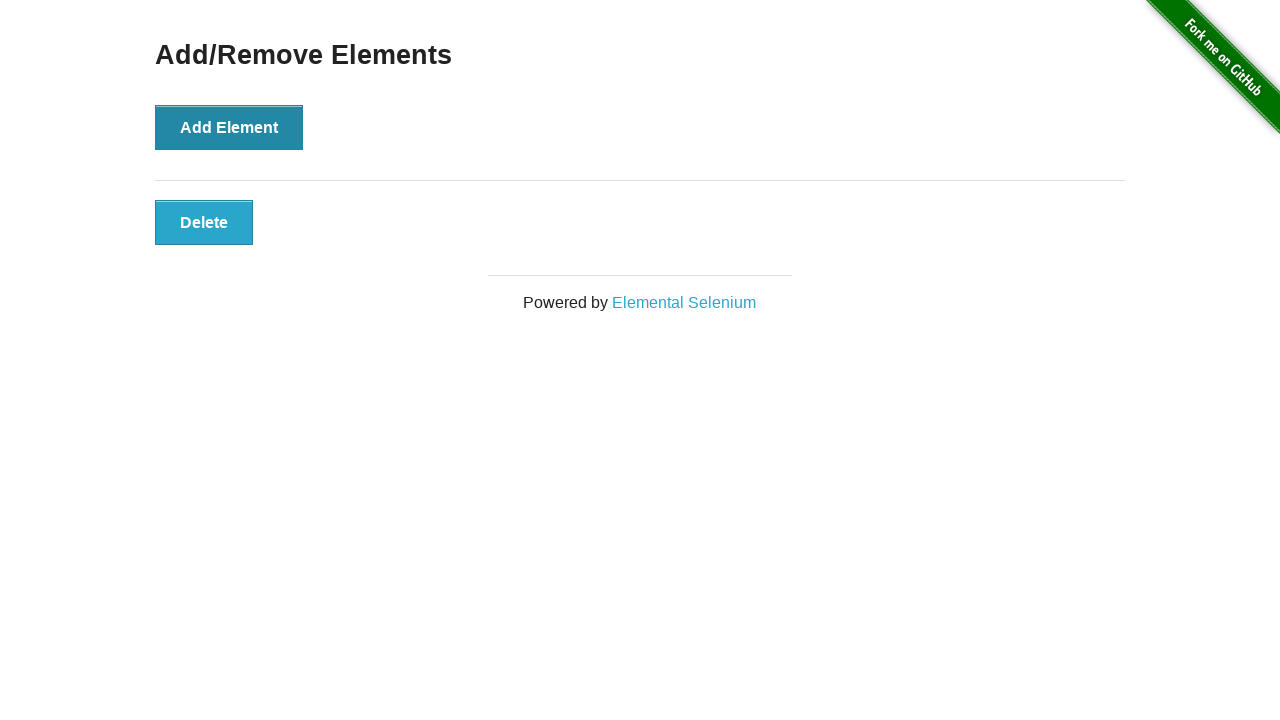

Verified page title: The Internet
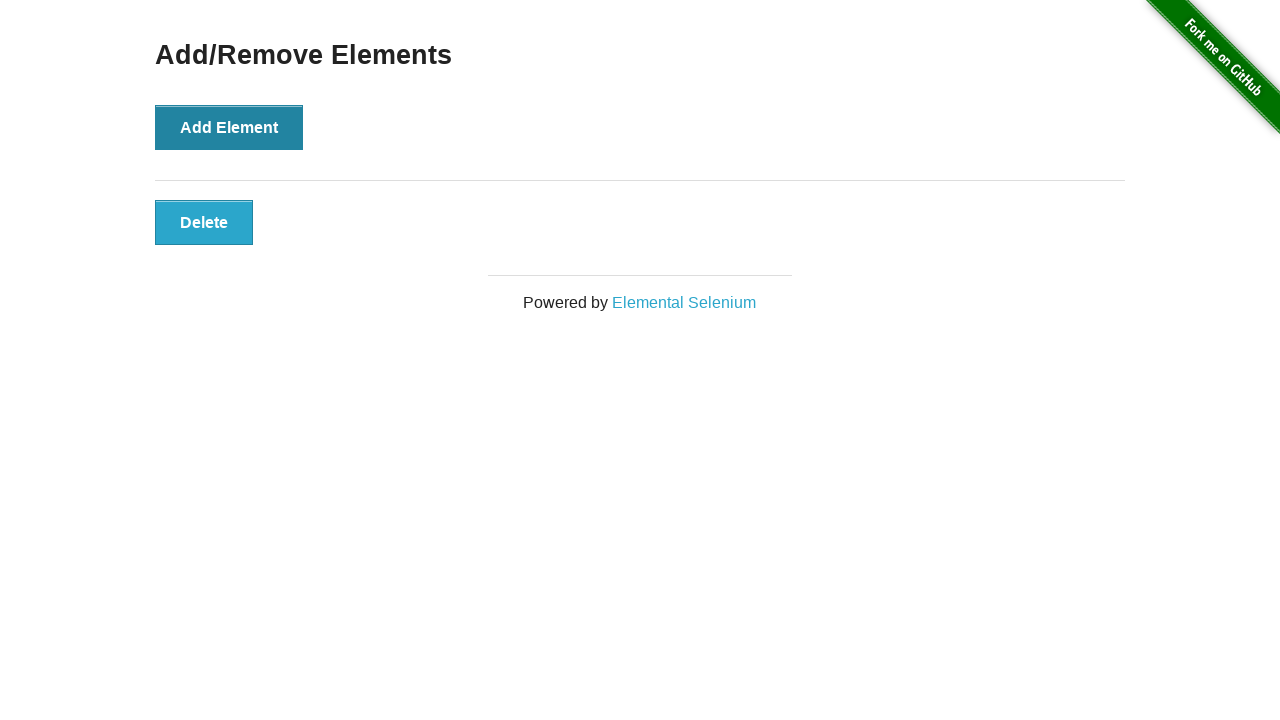

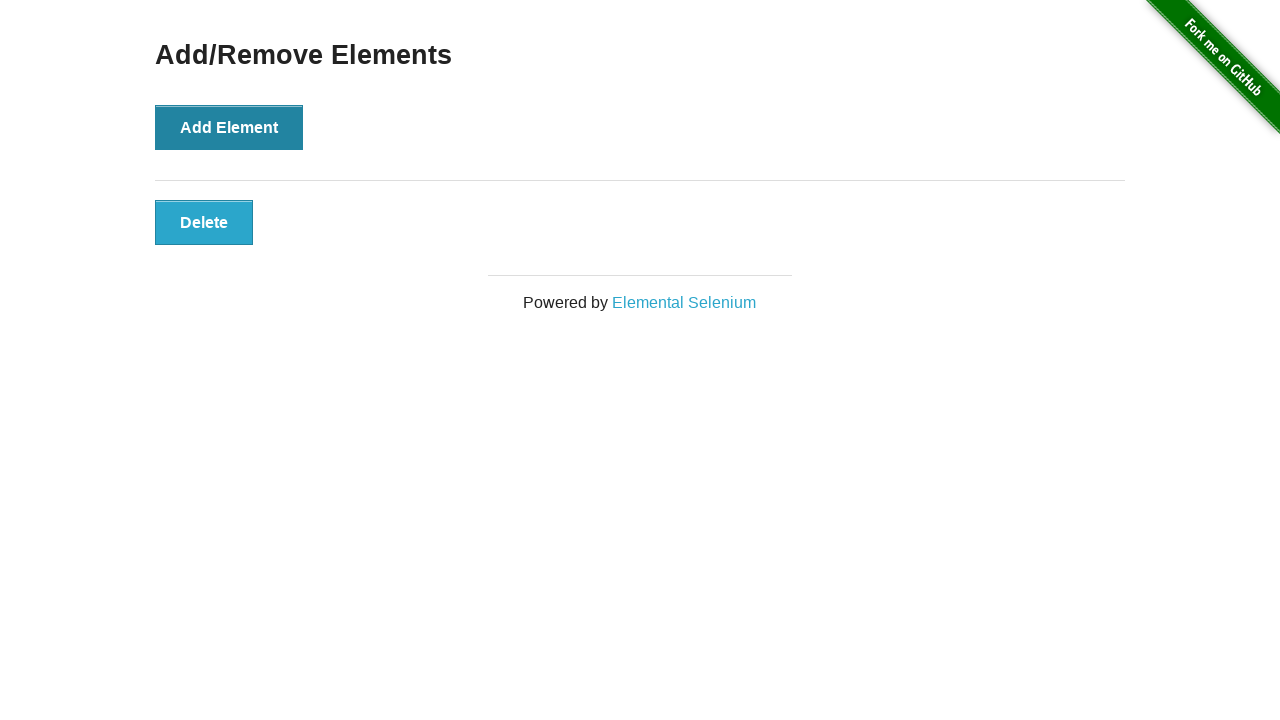